Tests navigation to the Checkbox page by clicking the Checkbox link on the Formy homepage

Starting URL: https://formy-project.herokuapp.com/

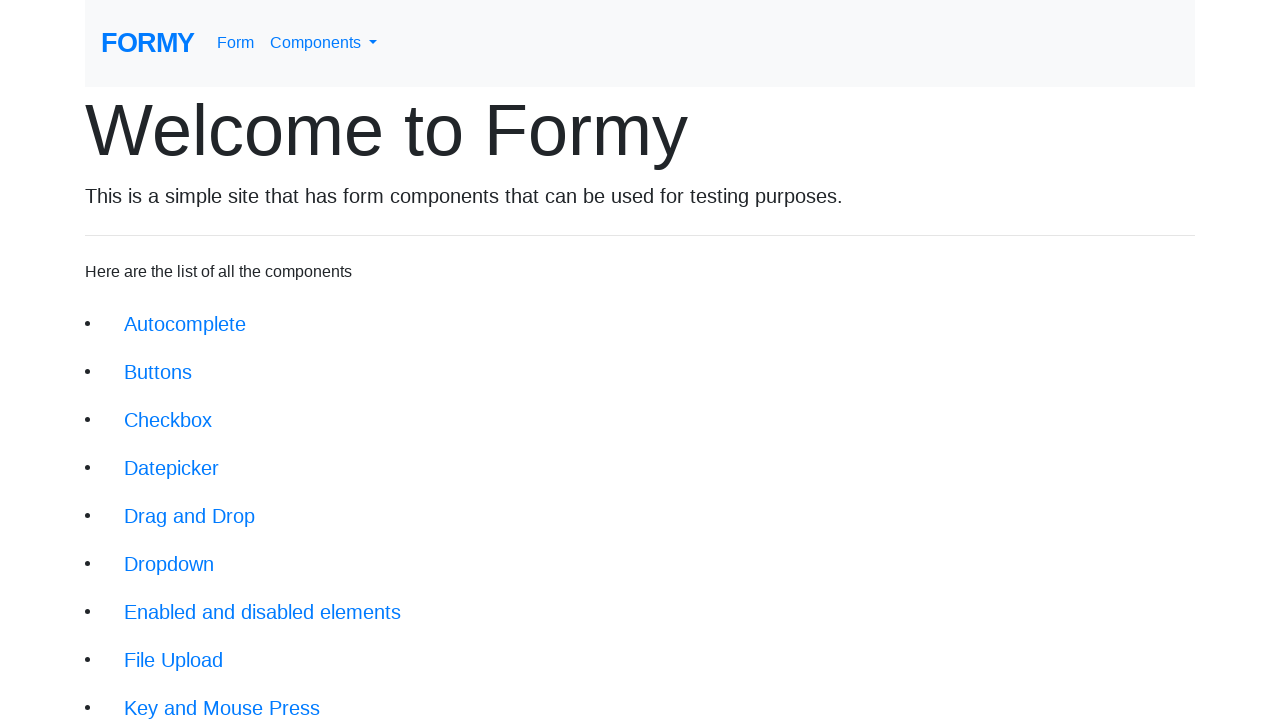

Navigated to Formy homepage
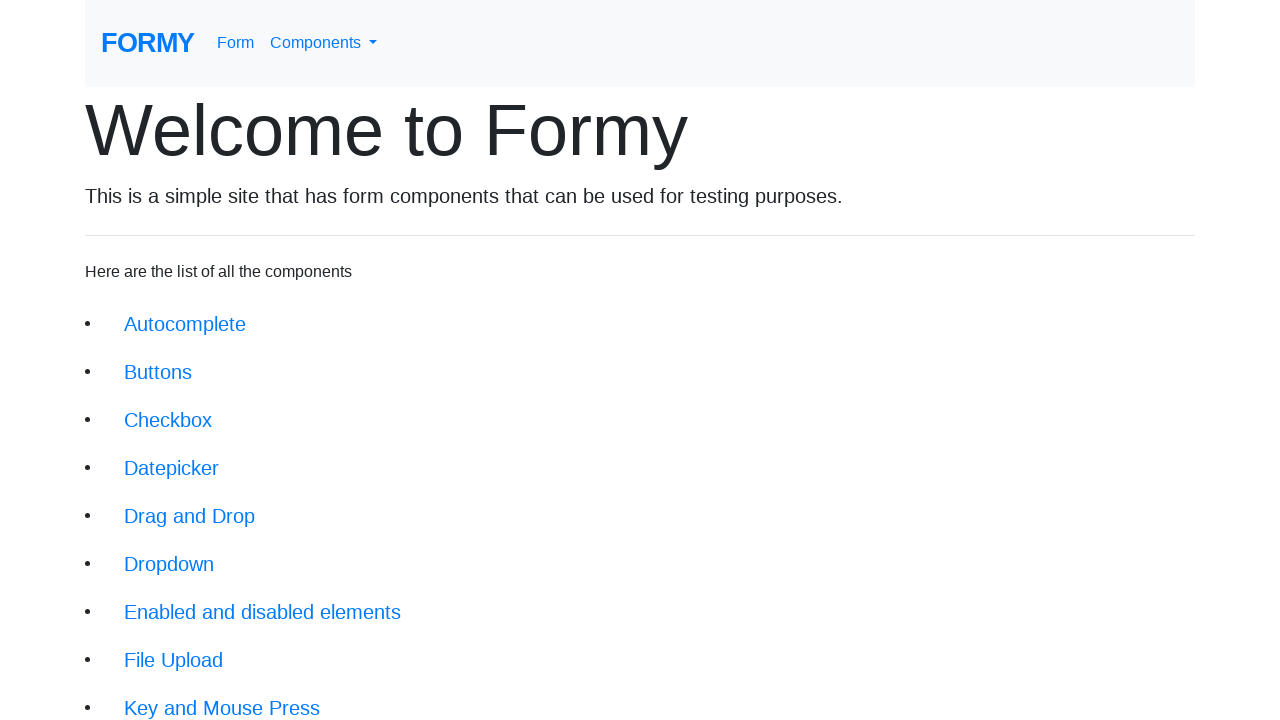

Clicked the Checkbox link on Formy homepage at (168, 420) on internal:role=link[name="Checkbox"i]
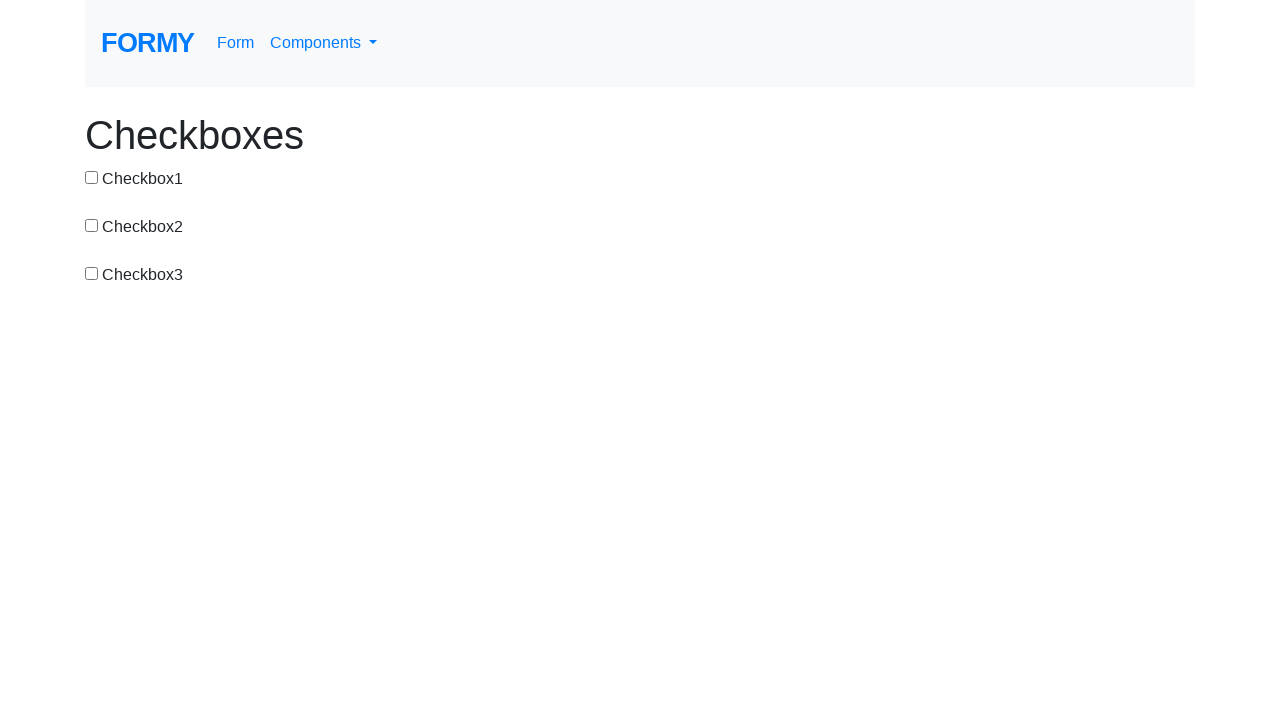

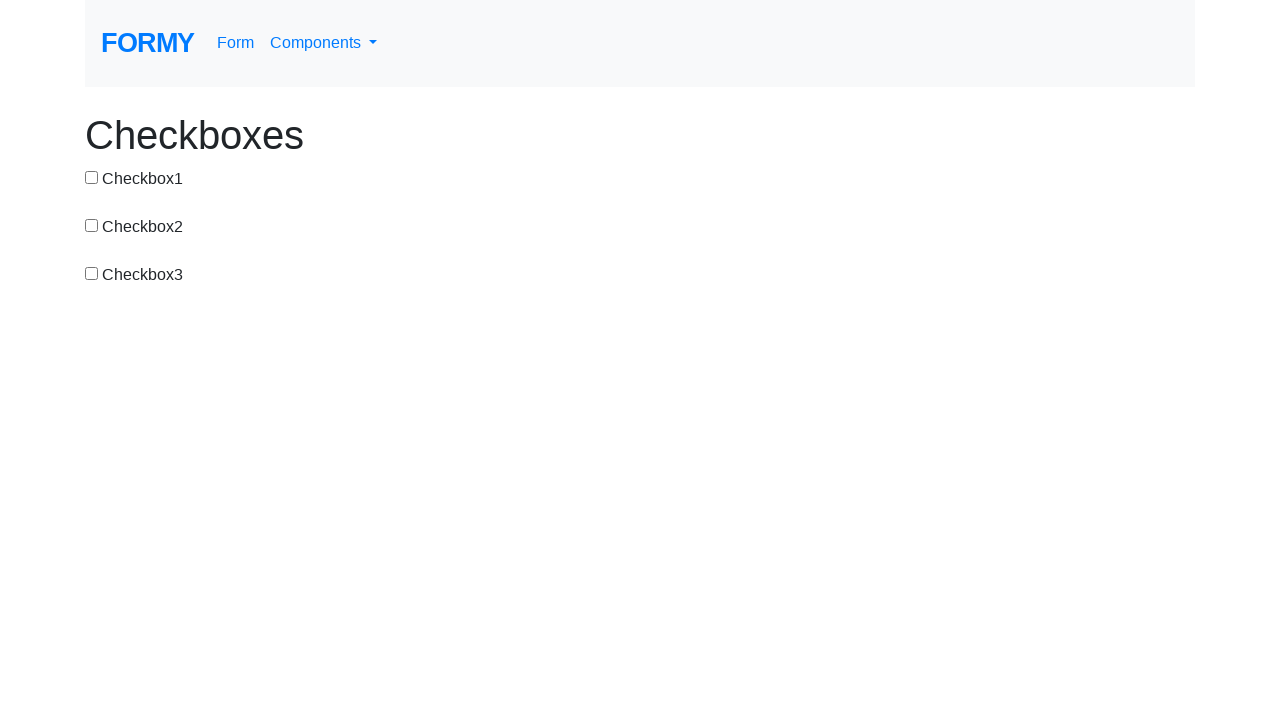